Tests passenger selection dropdown by clicking to increase adult passenger count multiple times and verifying the updated selection

Starting URL: https://rahulshettyacademy.com/dropdownsPractise/

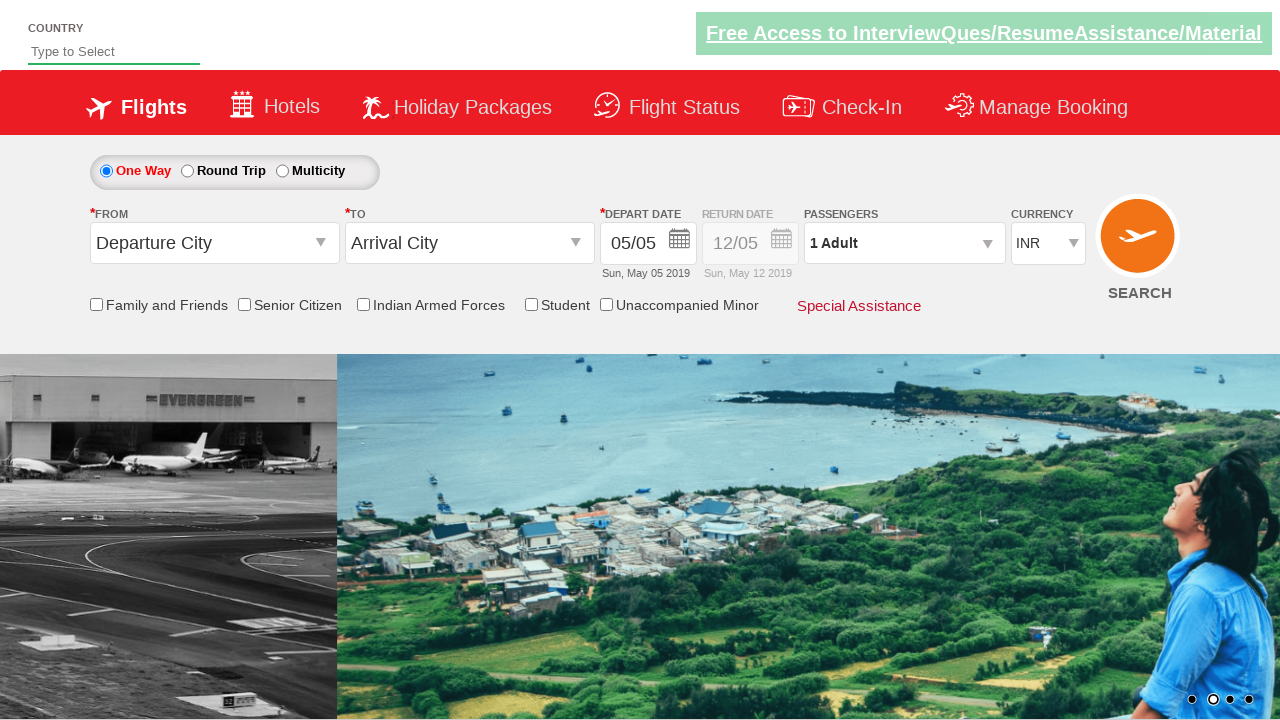

Retrieved initial passenger info text
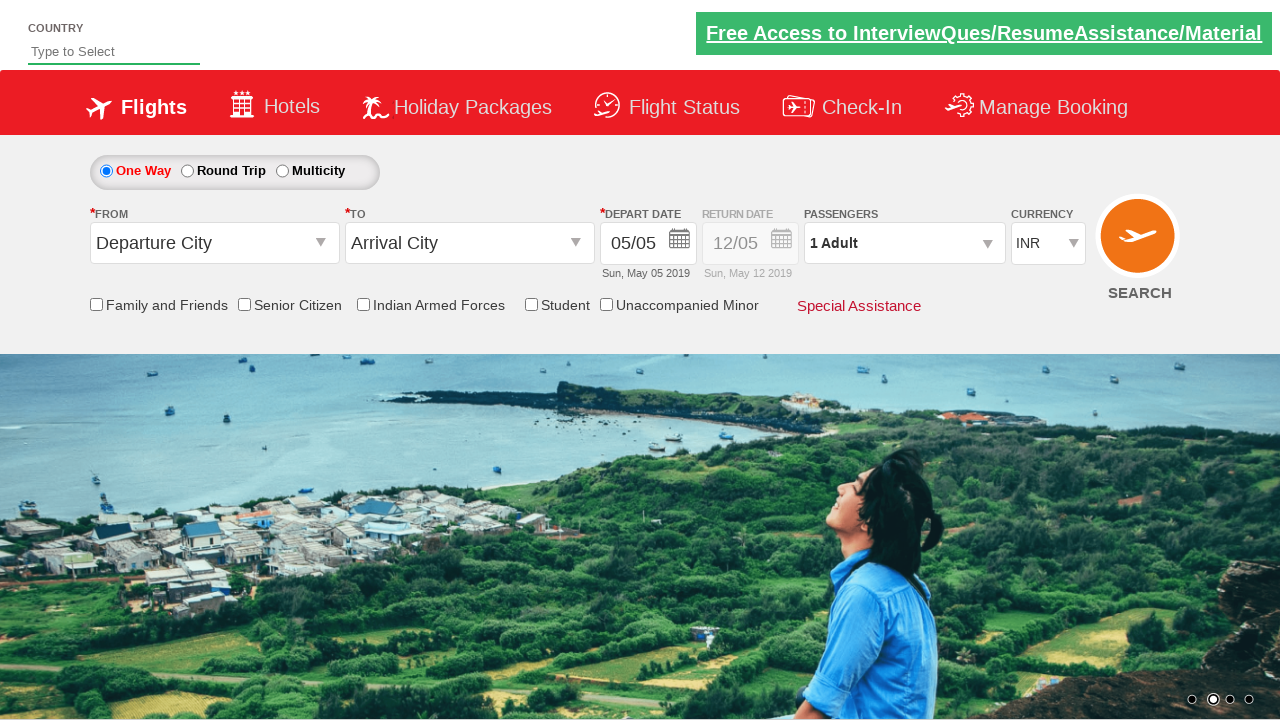

Clicked on passenger selection dropdown at (904, 243) on #divpaxinfo
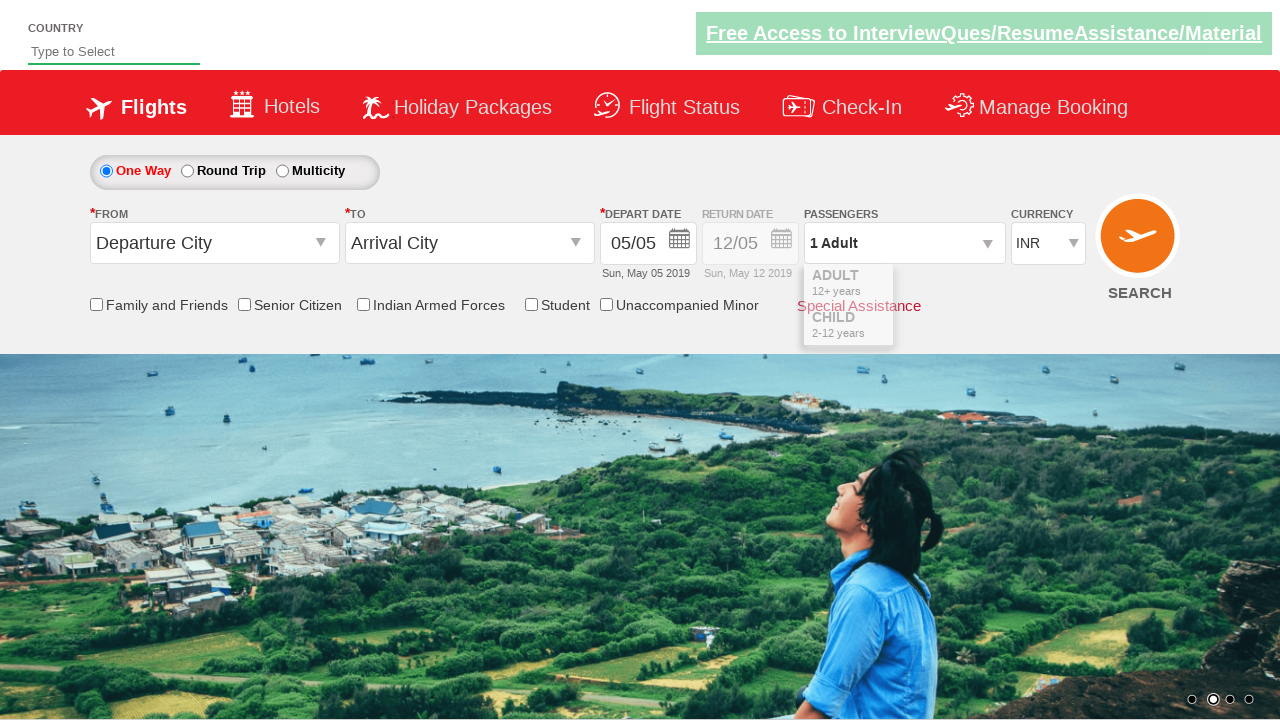

Clicked adult passenger increment button (click 1 of 4) at (982, 288) on #hrefIncAdt
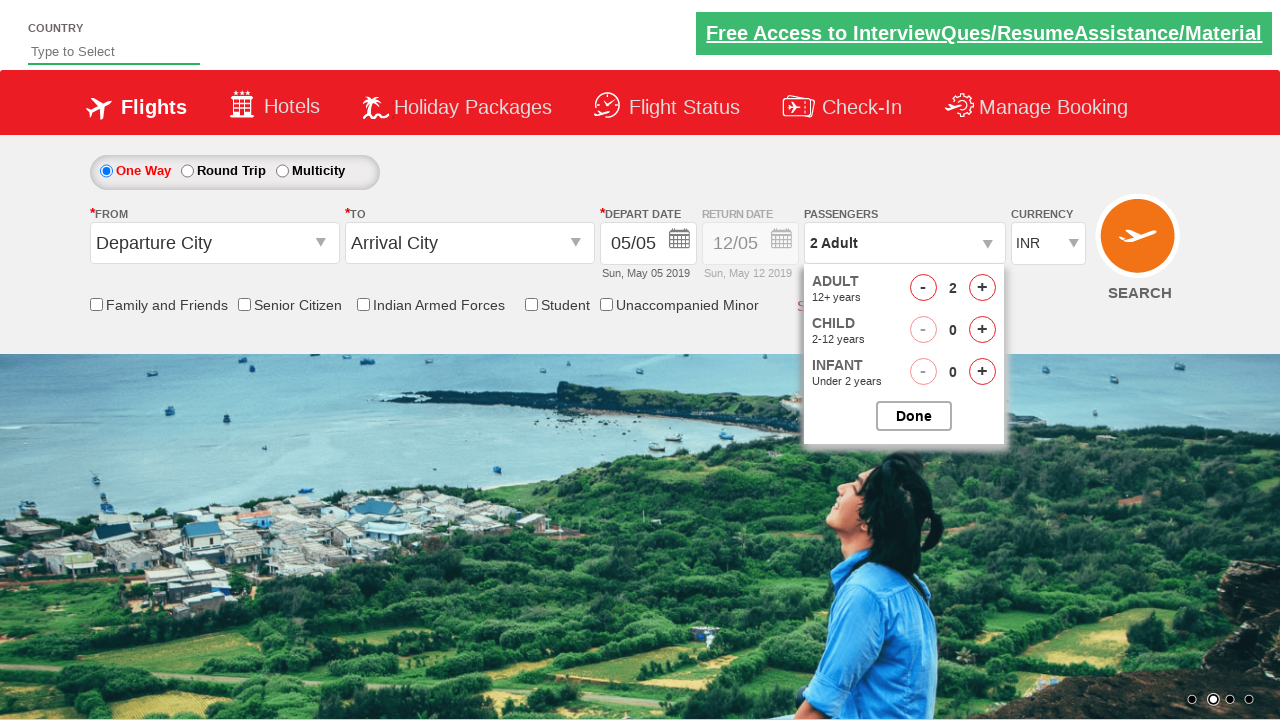

Clicked adult passenger increment button (click 2 of 4) at (982, 288) on #hrefIncAdt
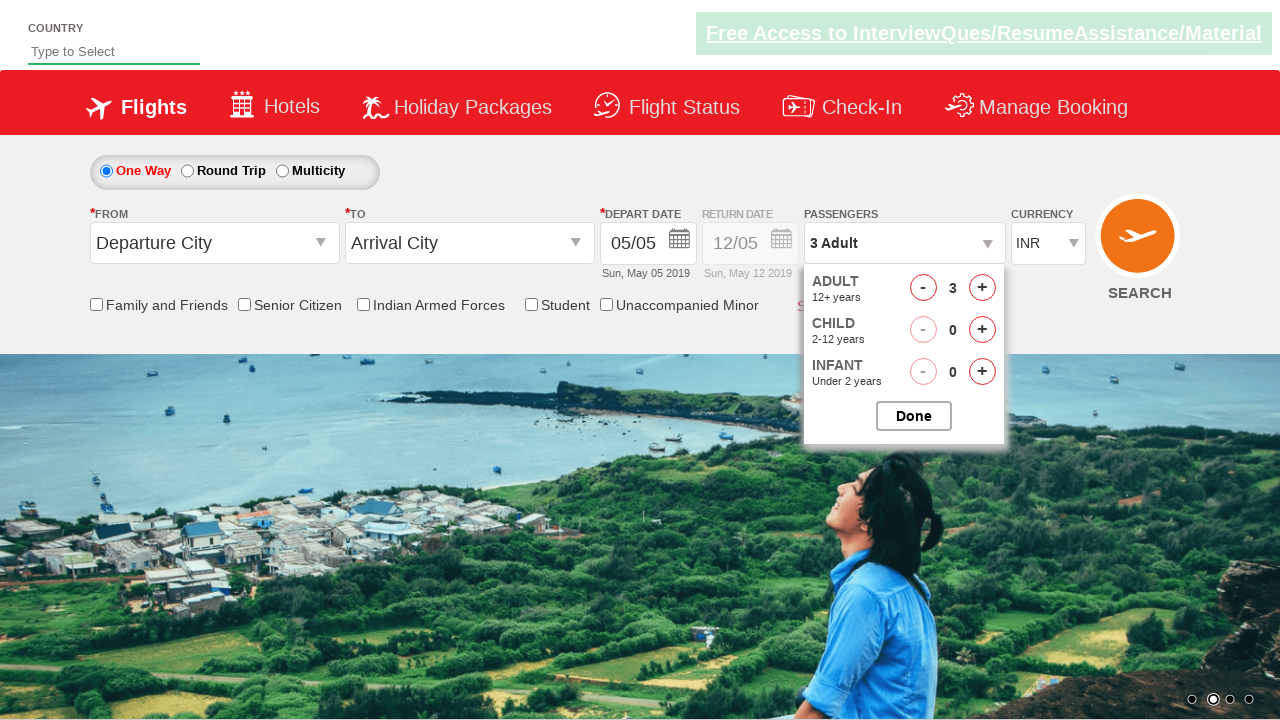

Clicked adult passenger increment button (click 3 of 4) at (982, 288) on #hrefIncAdt
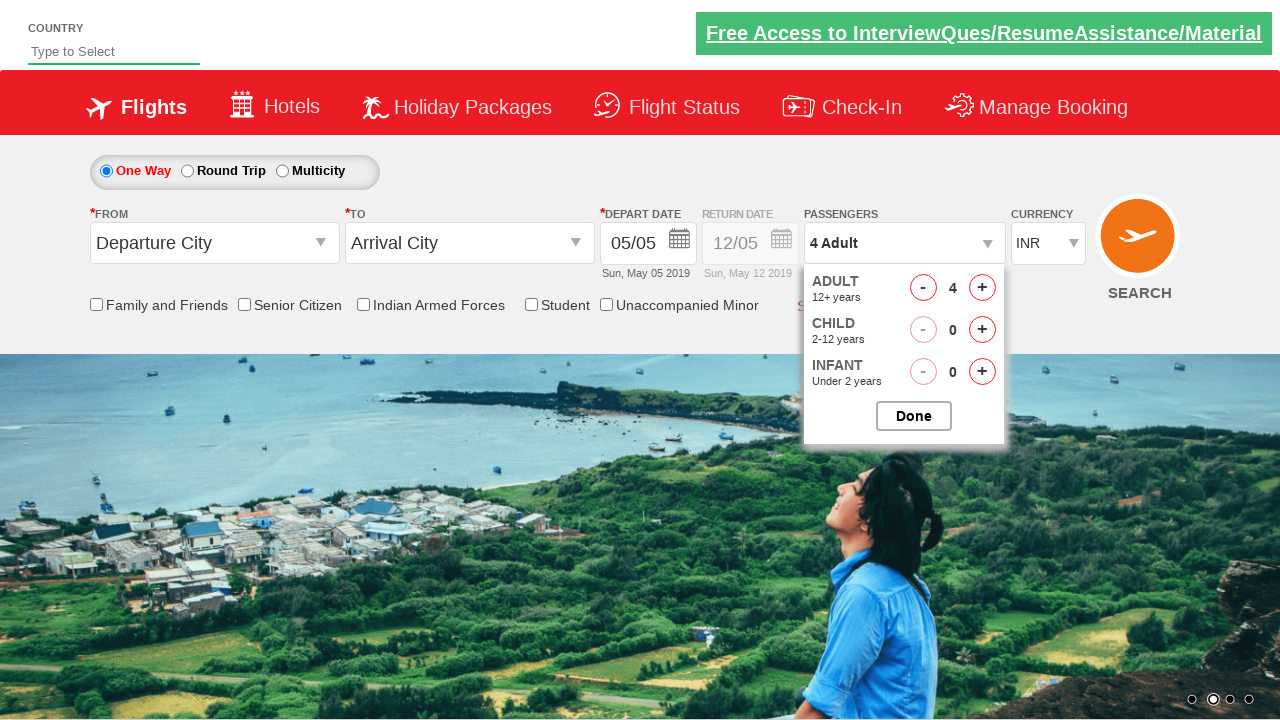

Clicked adult passenger increment button (click 4 of 4) at (982, 288) on #hrefIncAdt
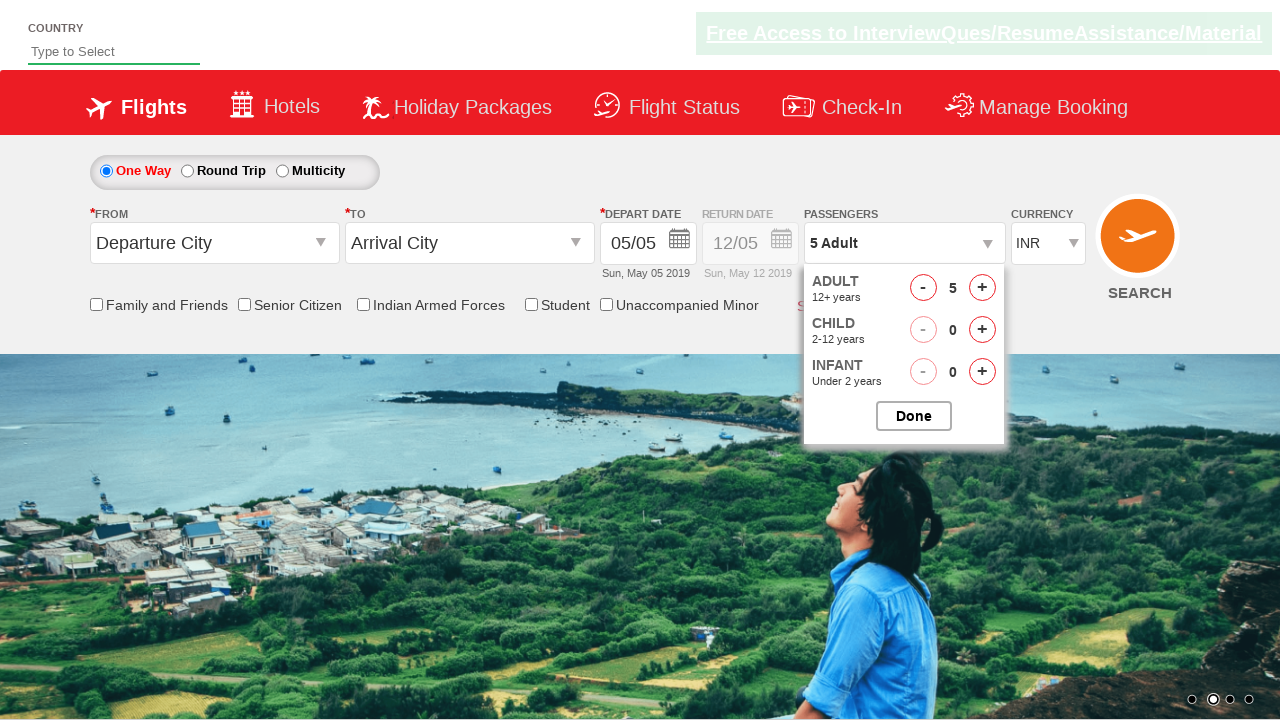

Closed passenger selection dropdown at (914, 416) on #btnclosepaxoption
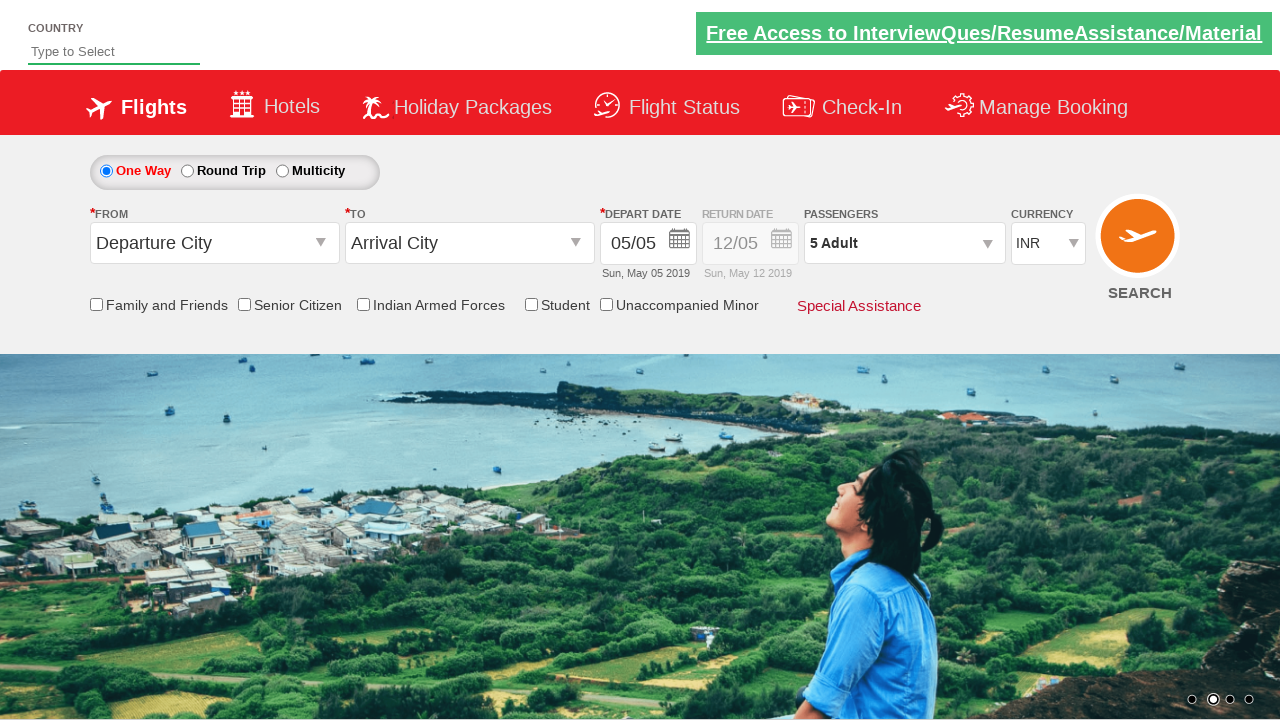

Retrieved updated passenger info text
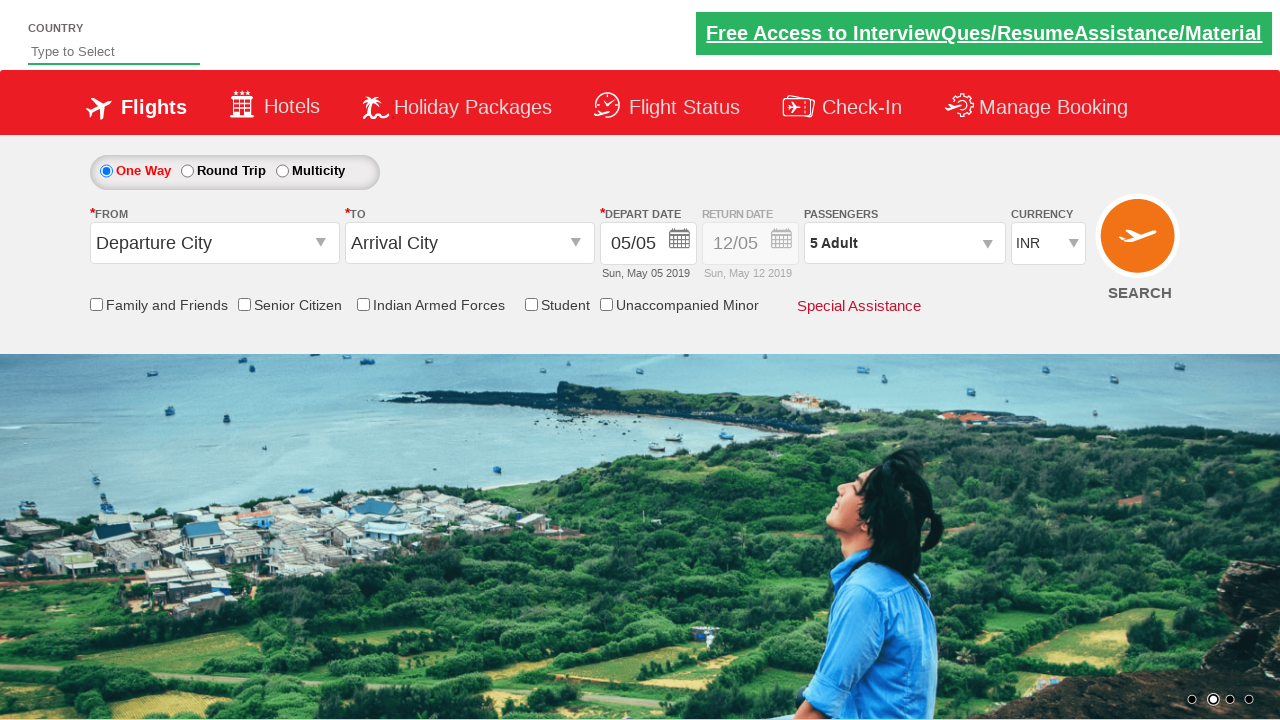

Verified that passenger count shows '5 Adult'
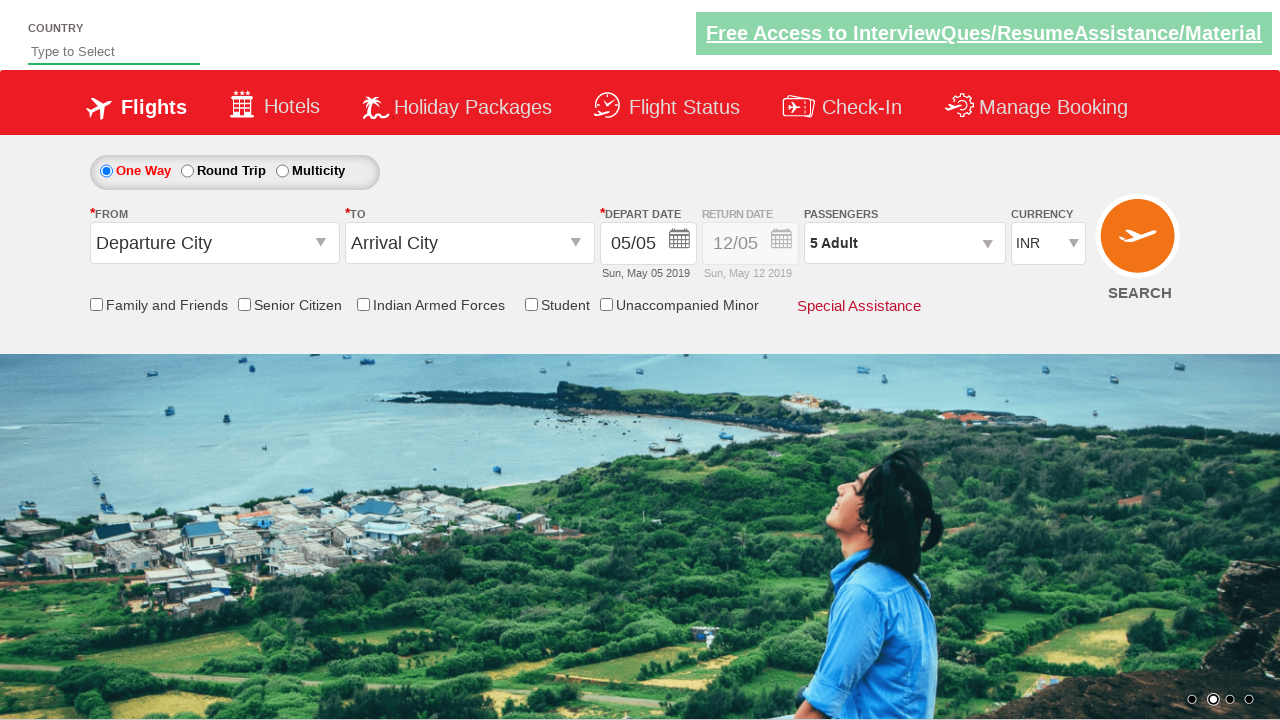

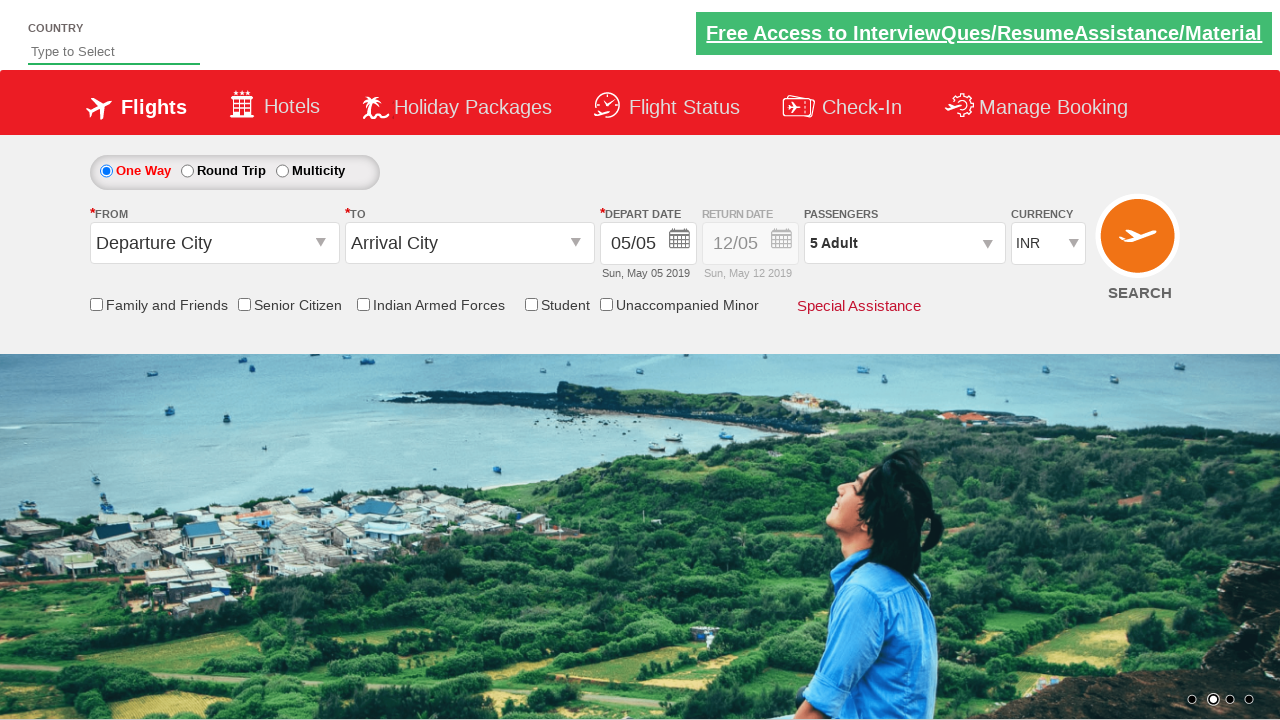